Tests marking all todo items as completed using the toggle-all checkbox

Starting URL: https://demo.playwright.dev/todomvc

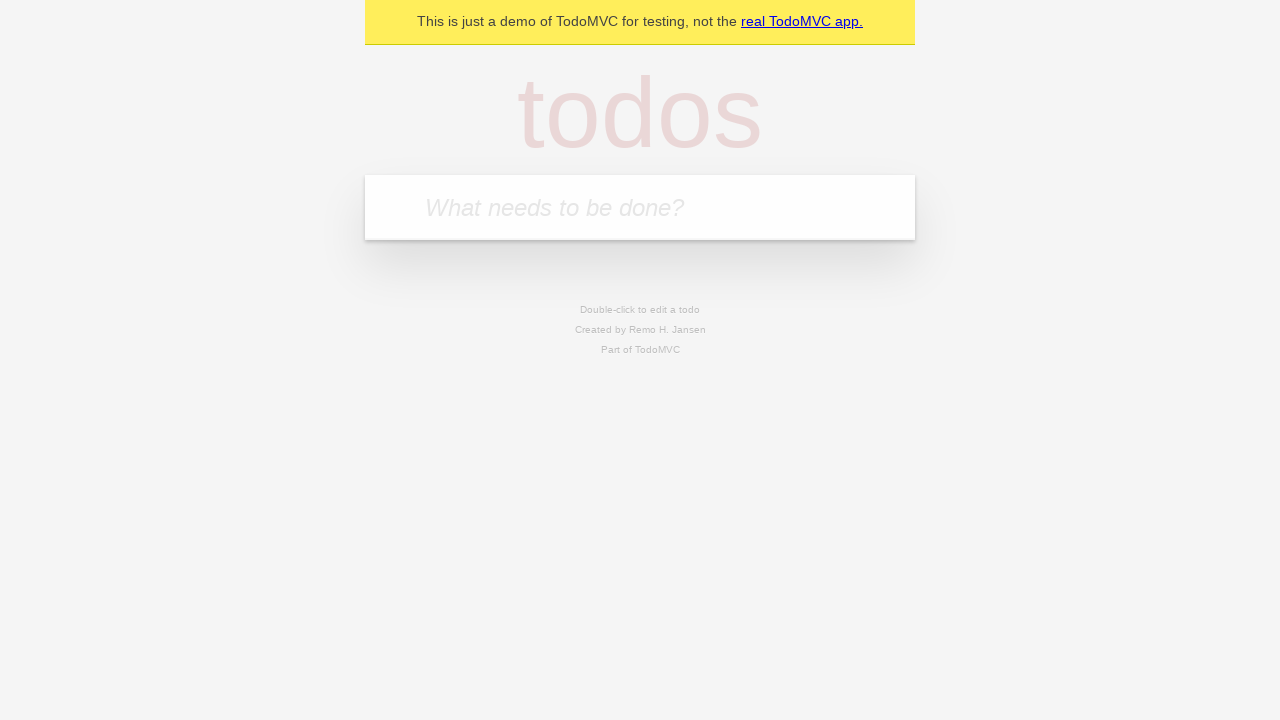

Filled todo input with 'buy some cheese' on internal:attr=[placeholder="What needs to be done?"i]
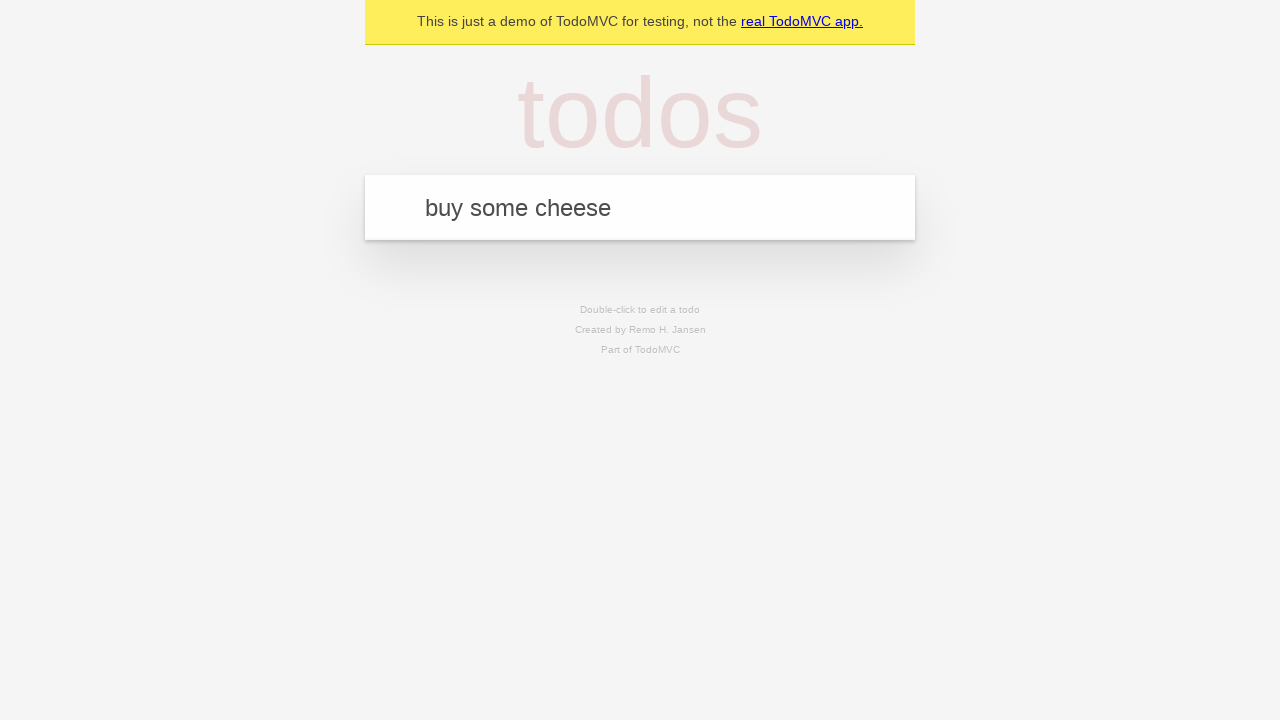

Pressed Enter to add first todo item on internal:attr=[placeholder="What needs to be done?"i]
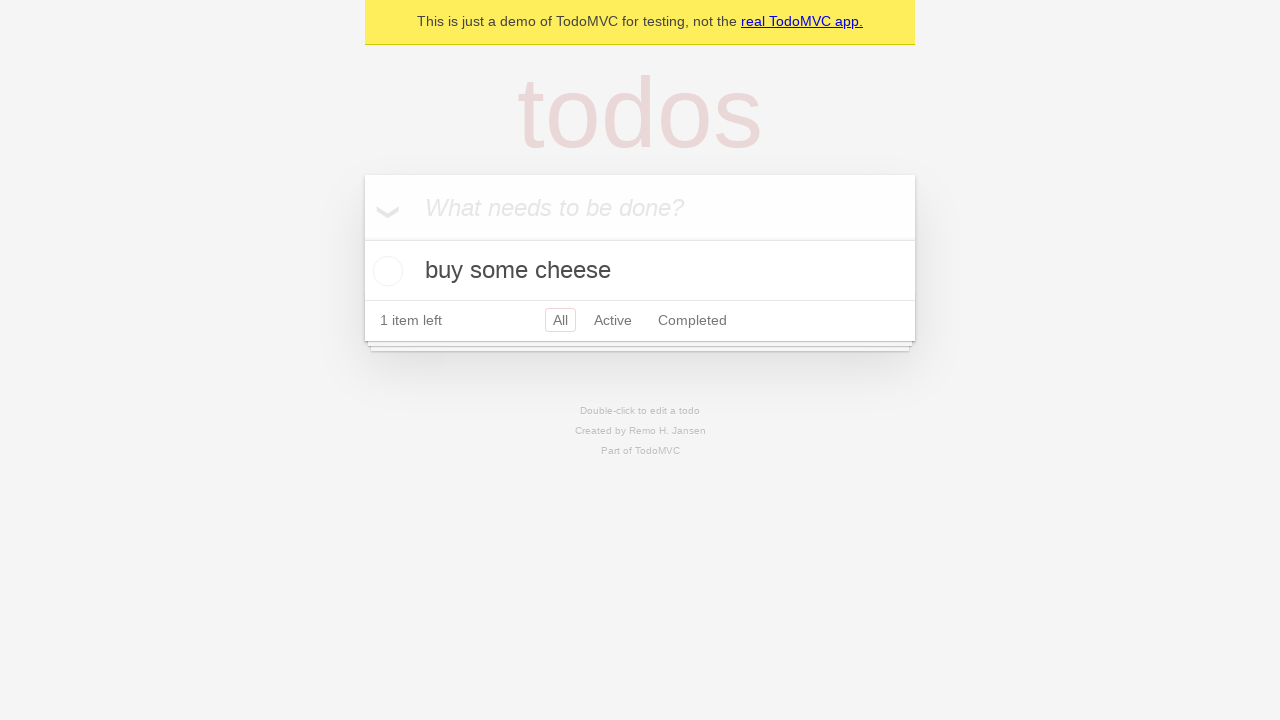

Filled todo input with 'feed the cat' on internal:attr=[placeholder="What needs to be done?"i]
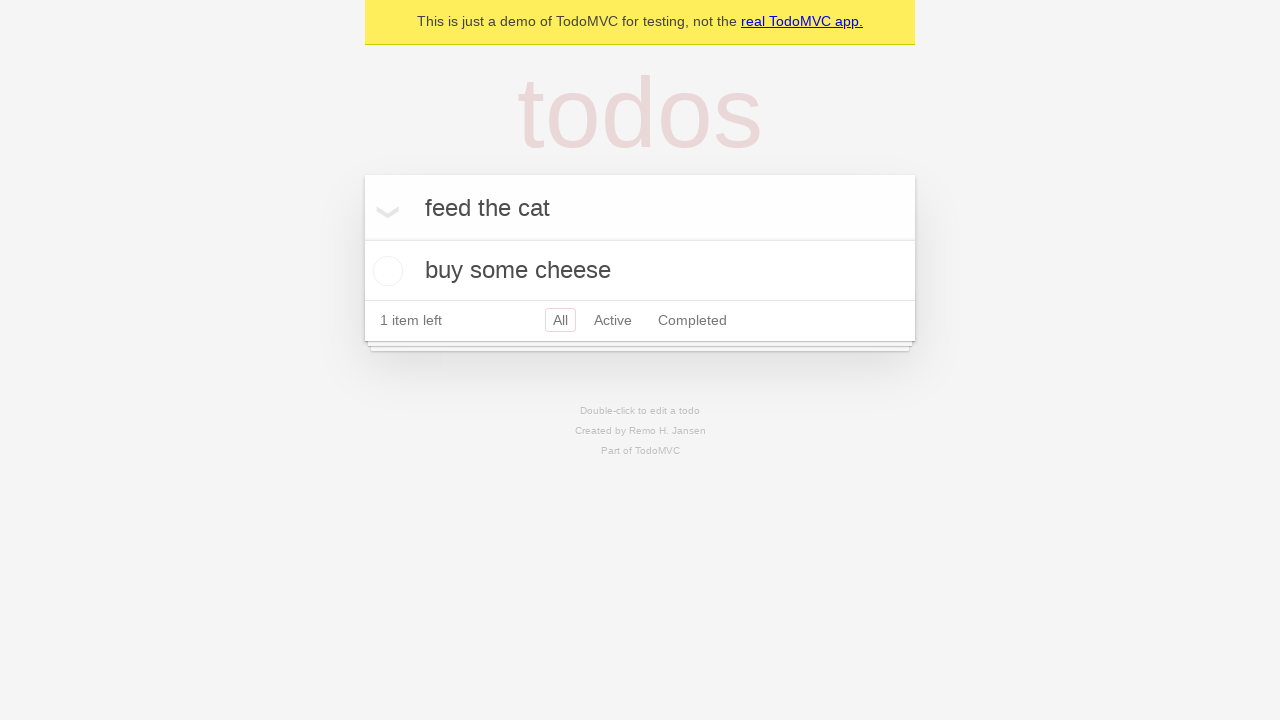

Pressed Enter to add second todo item on internal:attr=[placeholder="What needs to be done?"i]
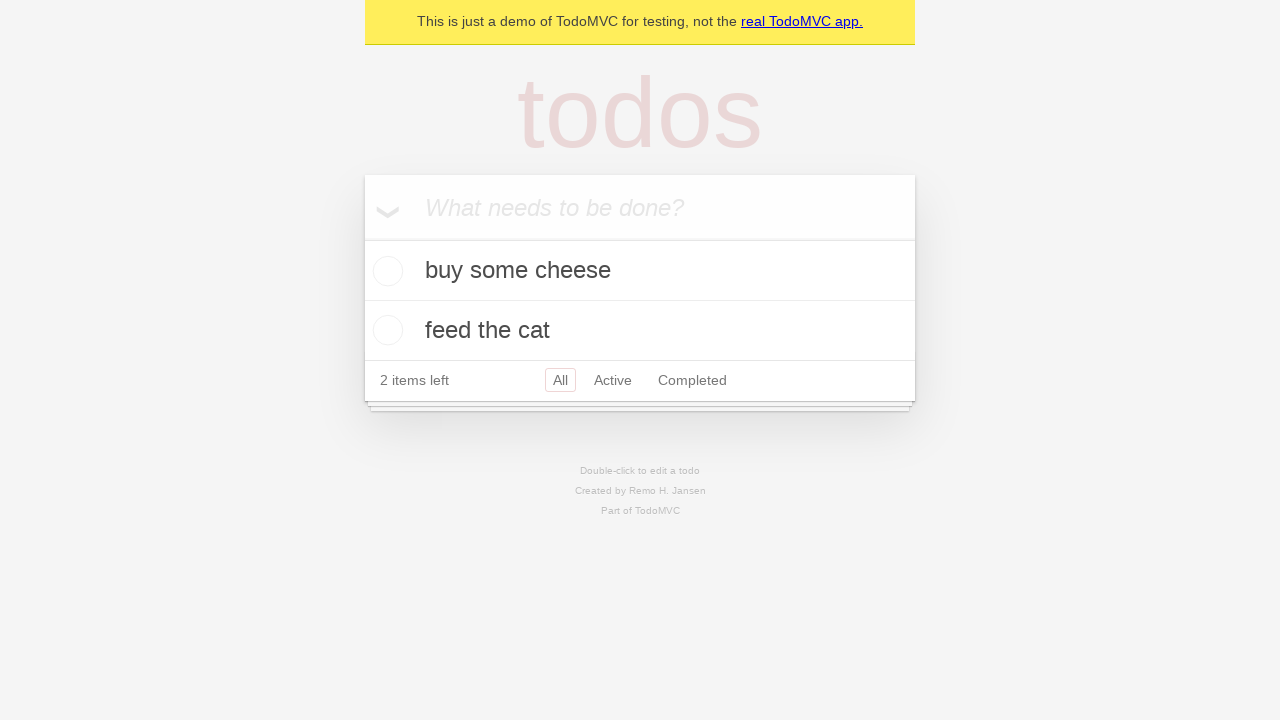

Filled todo input with 'book a doctors appointment' on internal:attr=[placeholder="What needs to be done?"i]
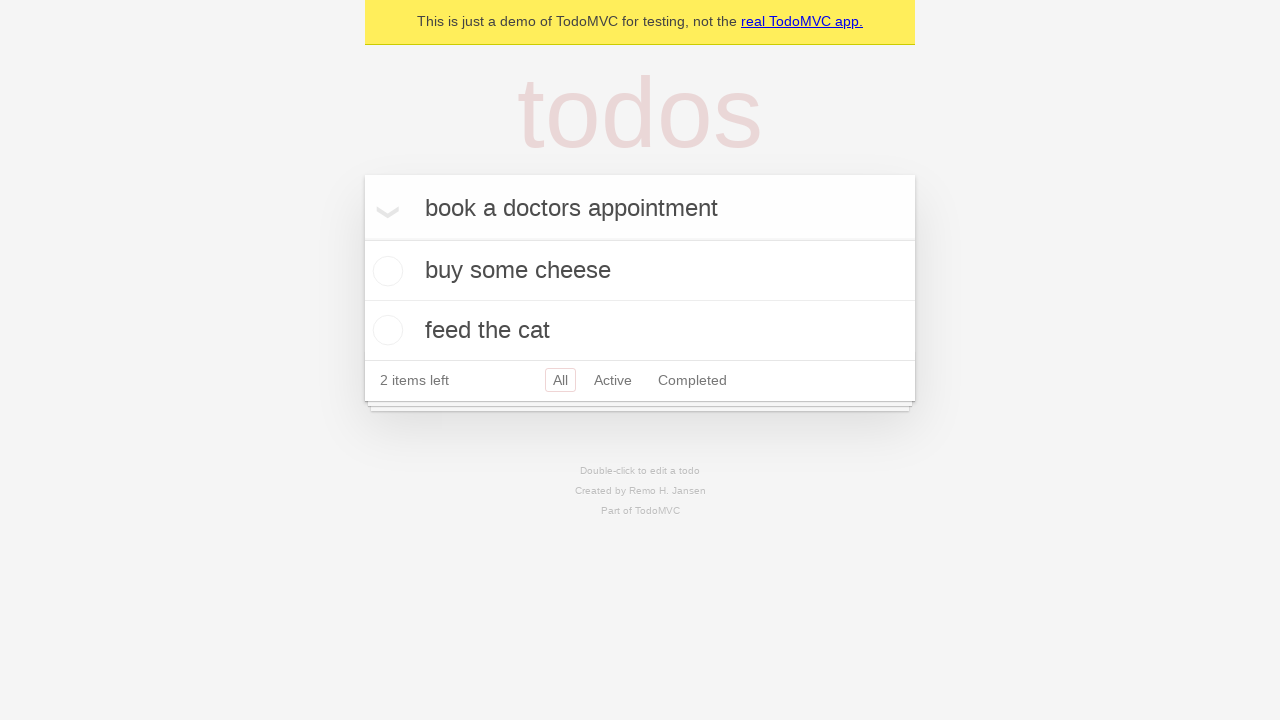

Pressed Enter to add third todo item on internal:attr=[placeholder="What needs to be done?"i]
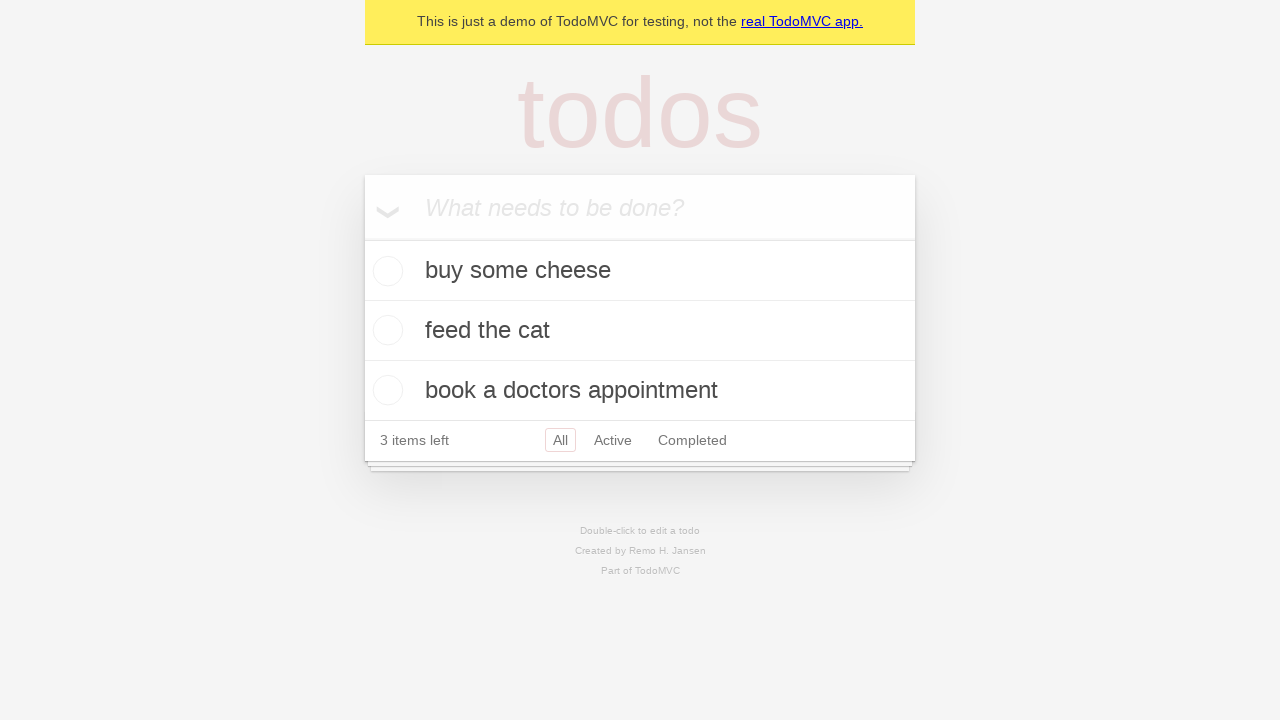

Clicked 'Mark all as complete' checkbox to mark all items as completed at (362, 238) on internal:label="Mark all as complete"i
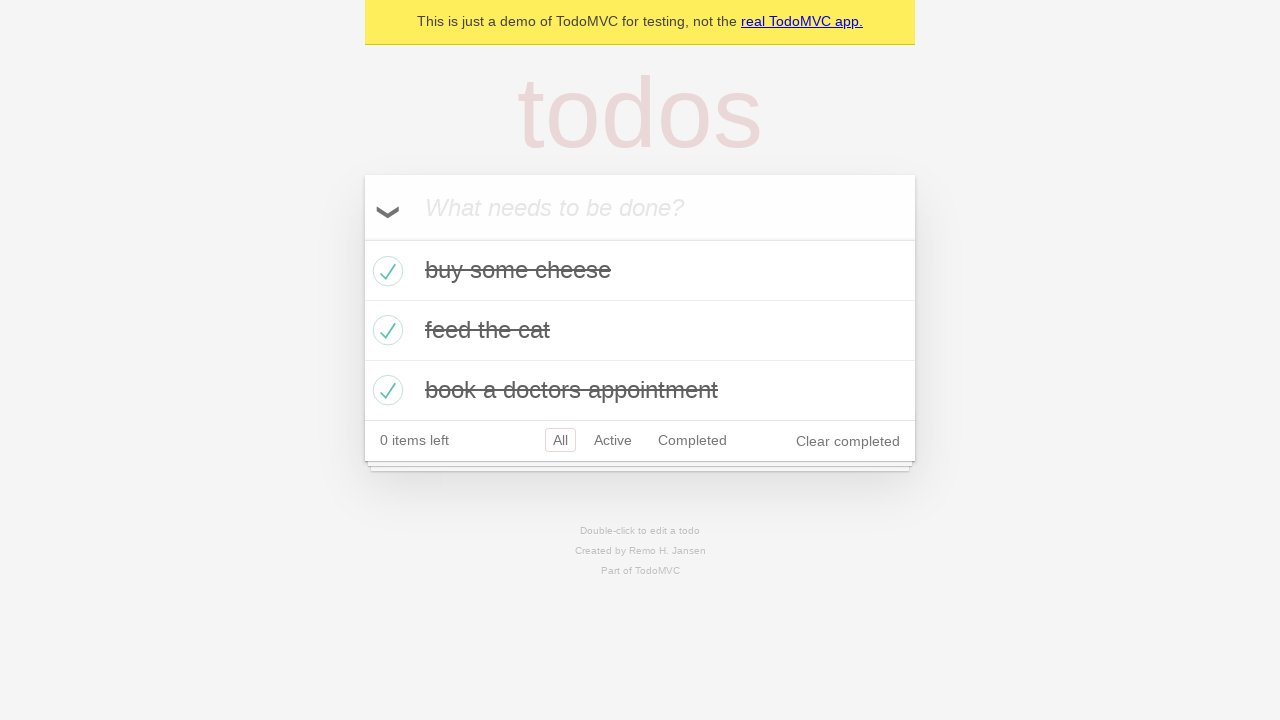

All todo items marked as completed and displayed with completed styling
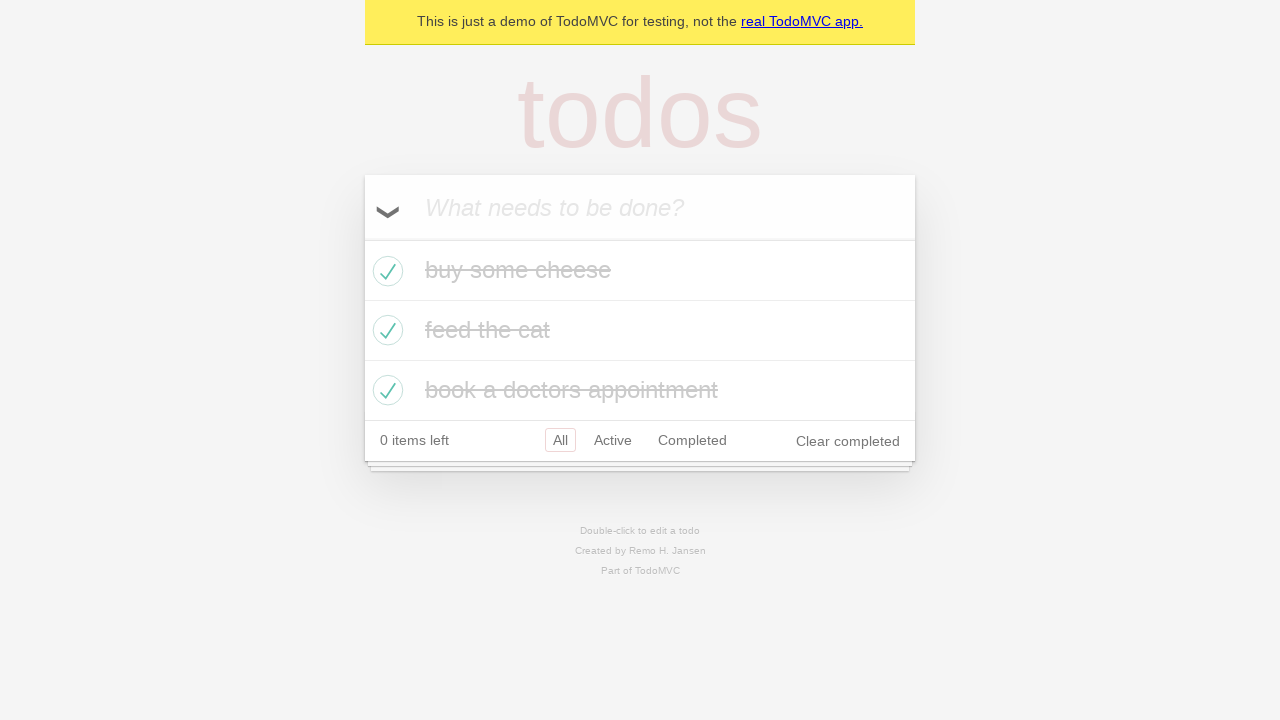

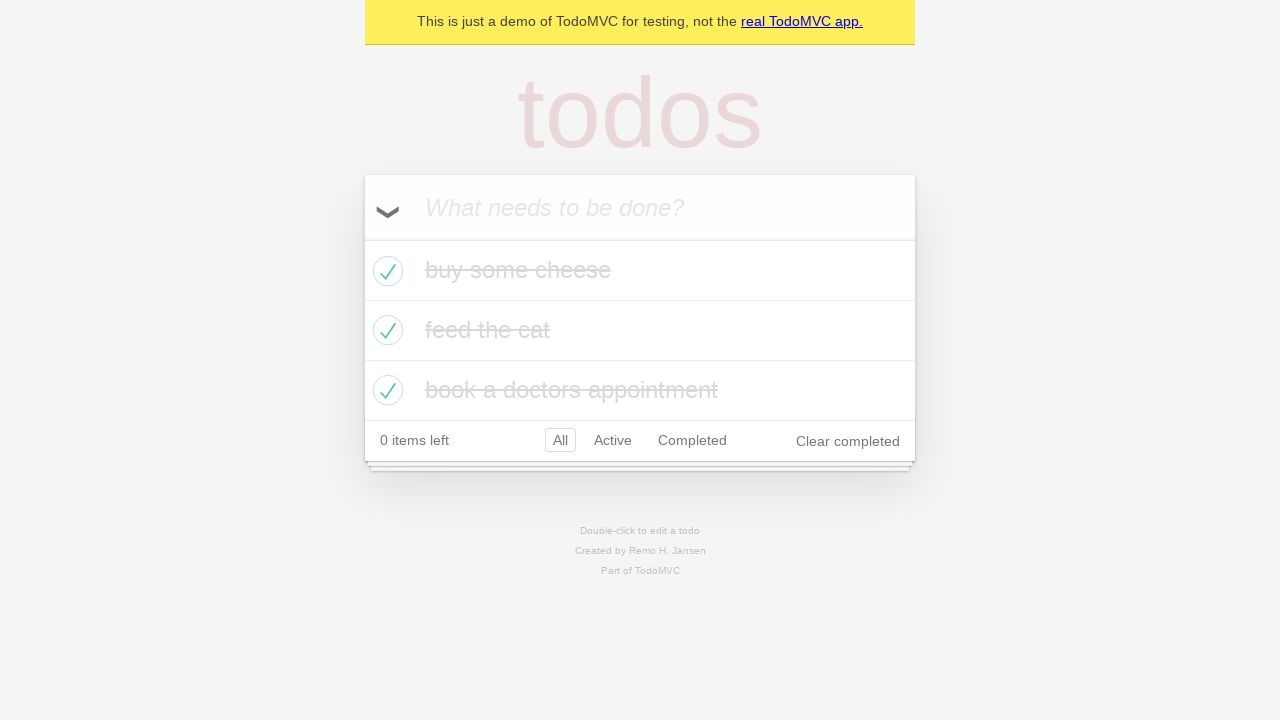